Tests registration form with hyphenated first name and existing email

Starting URL: https://lk.rt.ru/

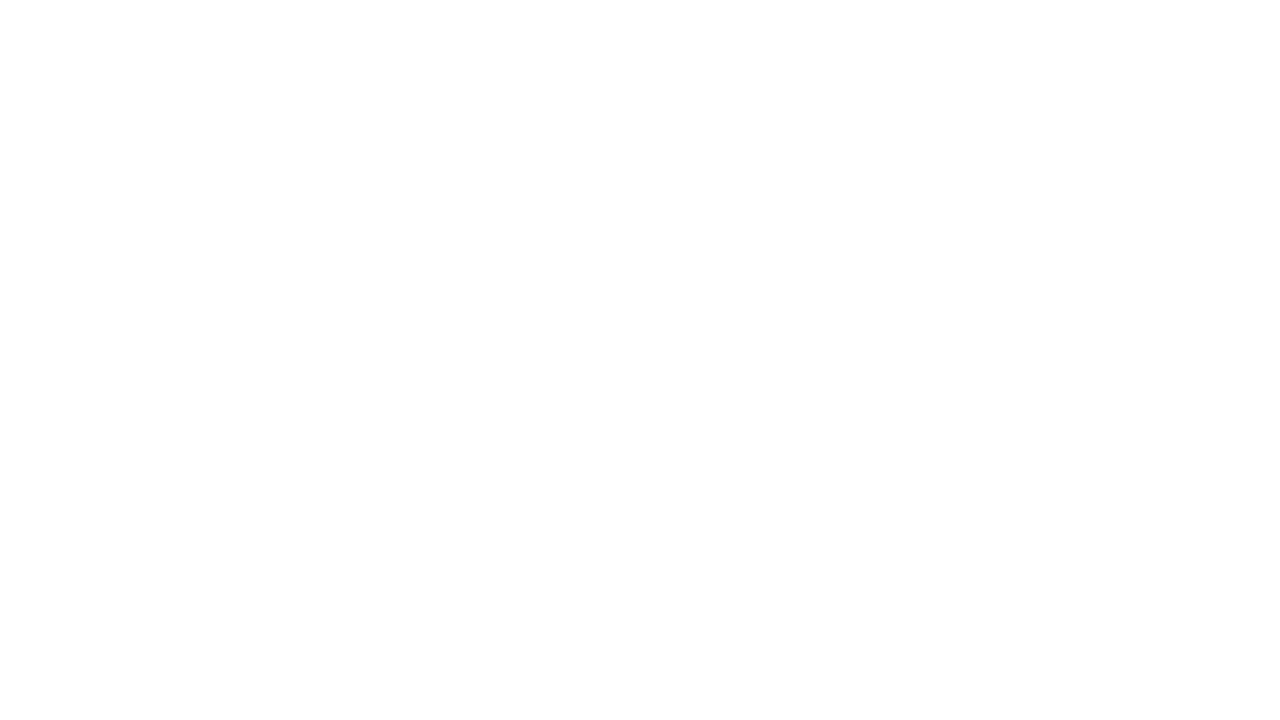

Clicked standard auth button at (960, 393) on #standard_auth_btn
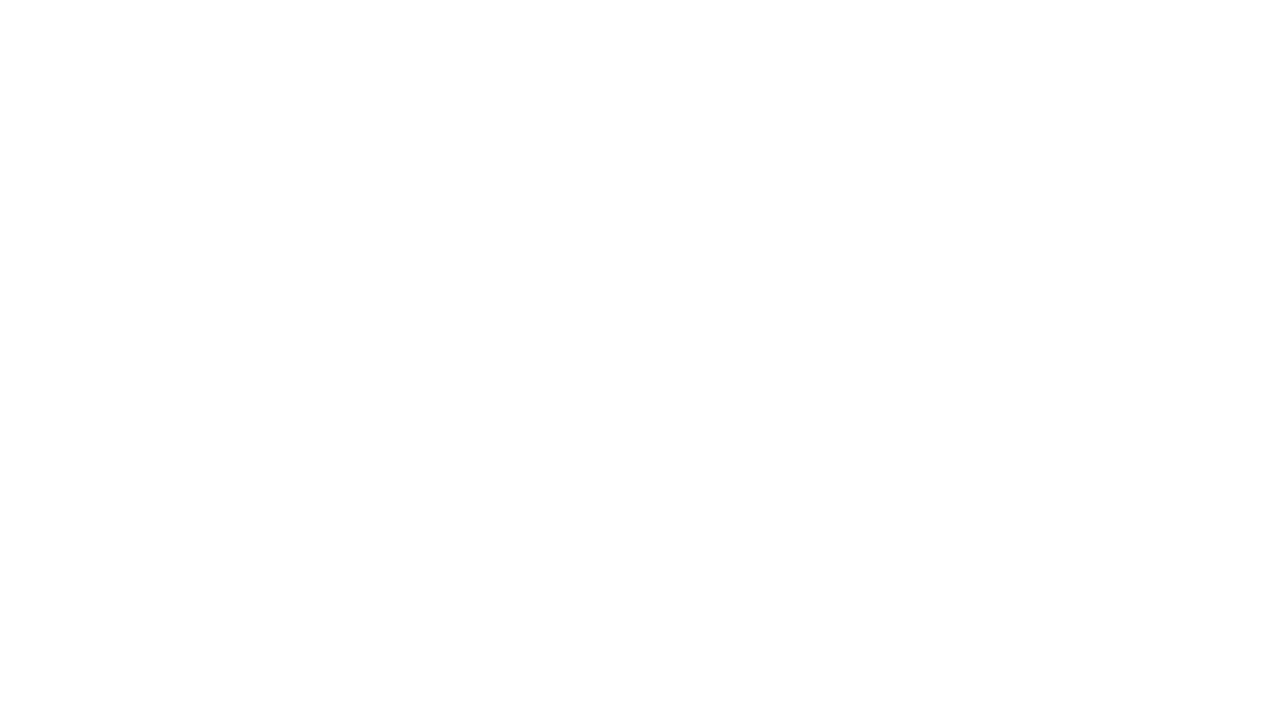

Clicked register button to open registration form at (1010, 475) on #kc-register
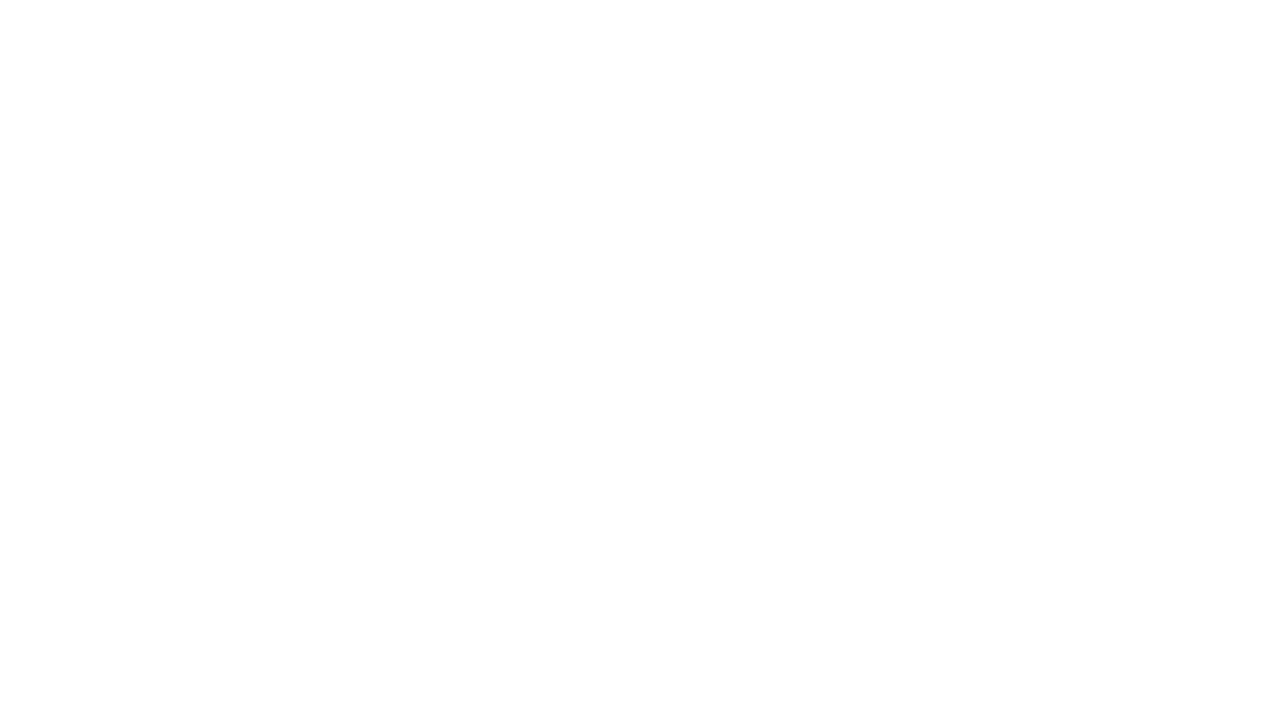

Filled first name field with hyphenated name 'Миша-Ладов' on input[name='firstName']
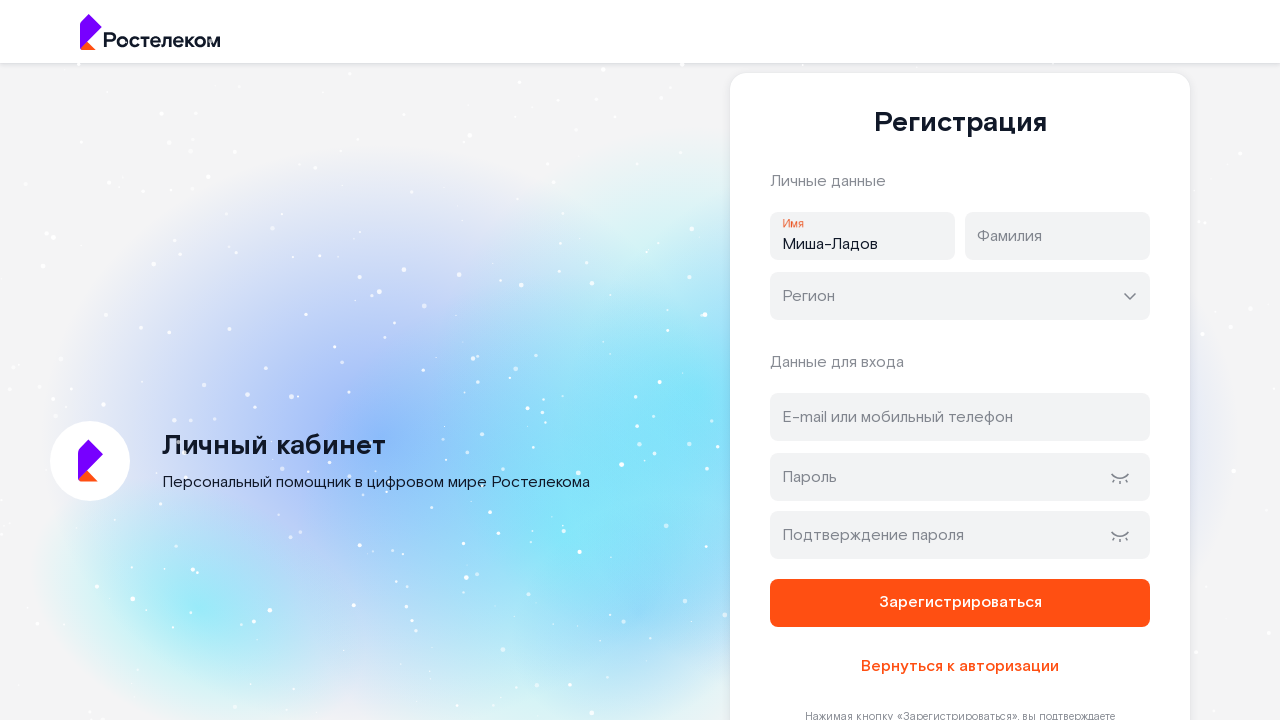

Filled last name field with 'Крылов' on input[name='lastName']
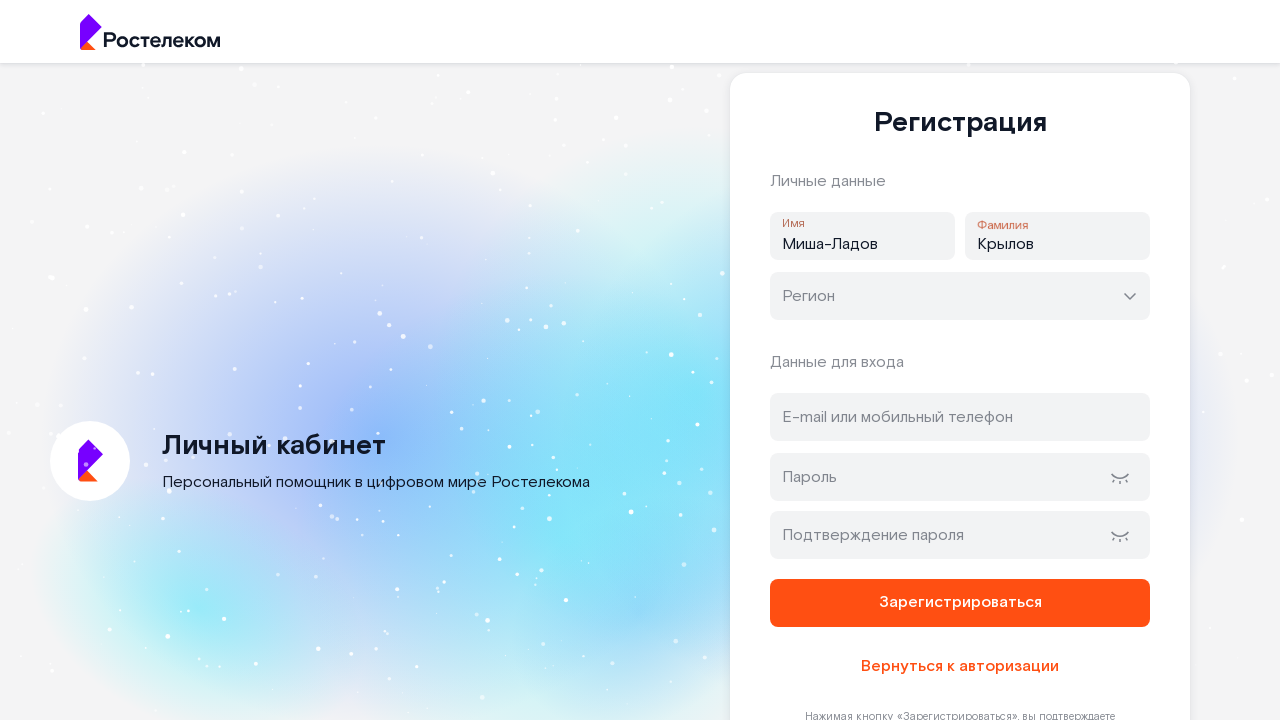

Clicked region selector dropdown at (960, 296) on input.rt-input__input.rt-select__input.rt-input__input--rounded
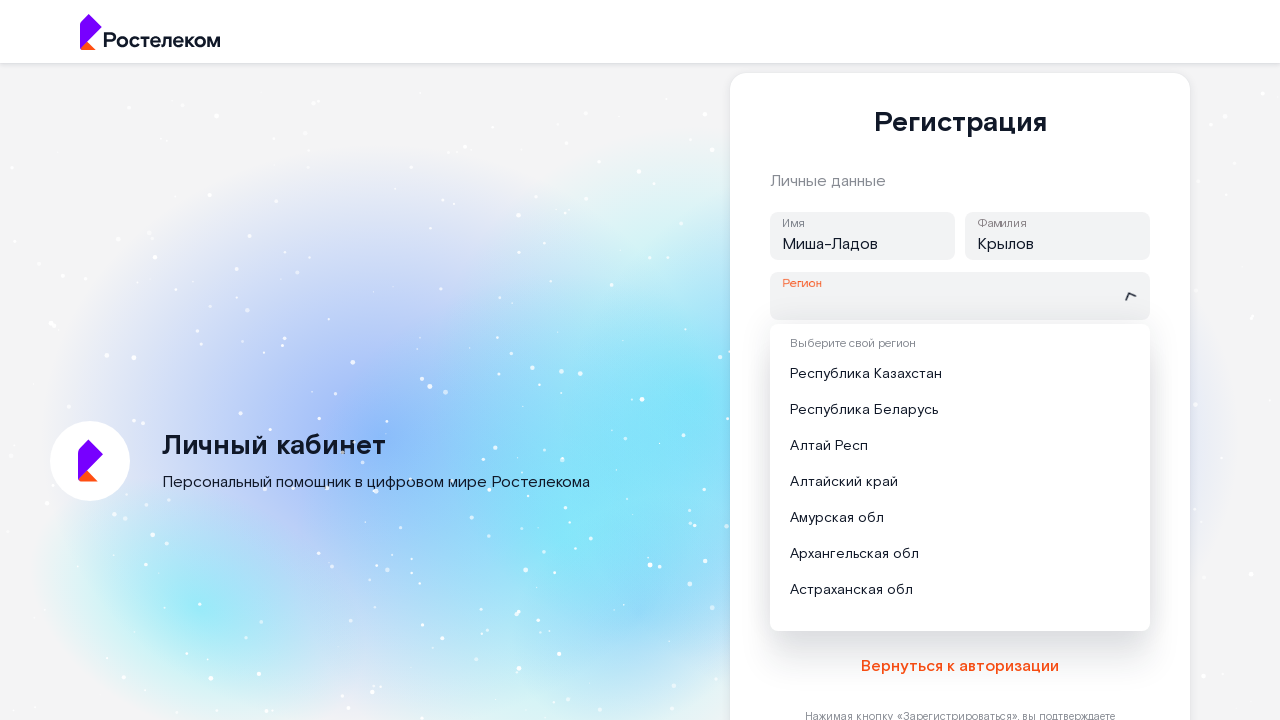

Filled region selector with 'Москва г' on input.rt-input__input.rt-select__input.rt-input__input--rounded
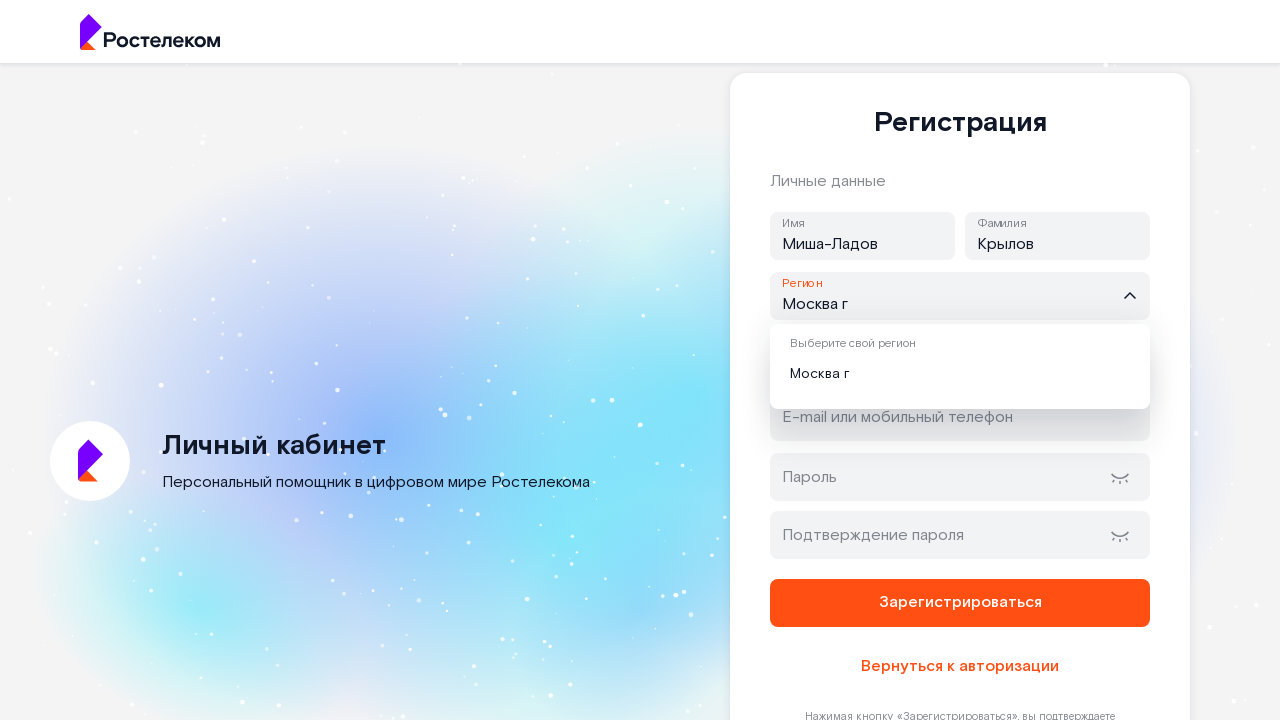

Selected Moscow from dropdown list
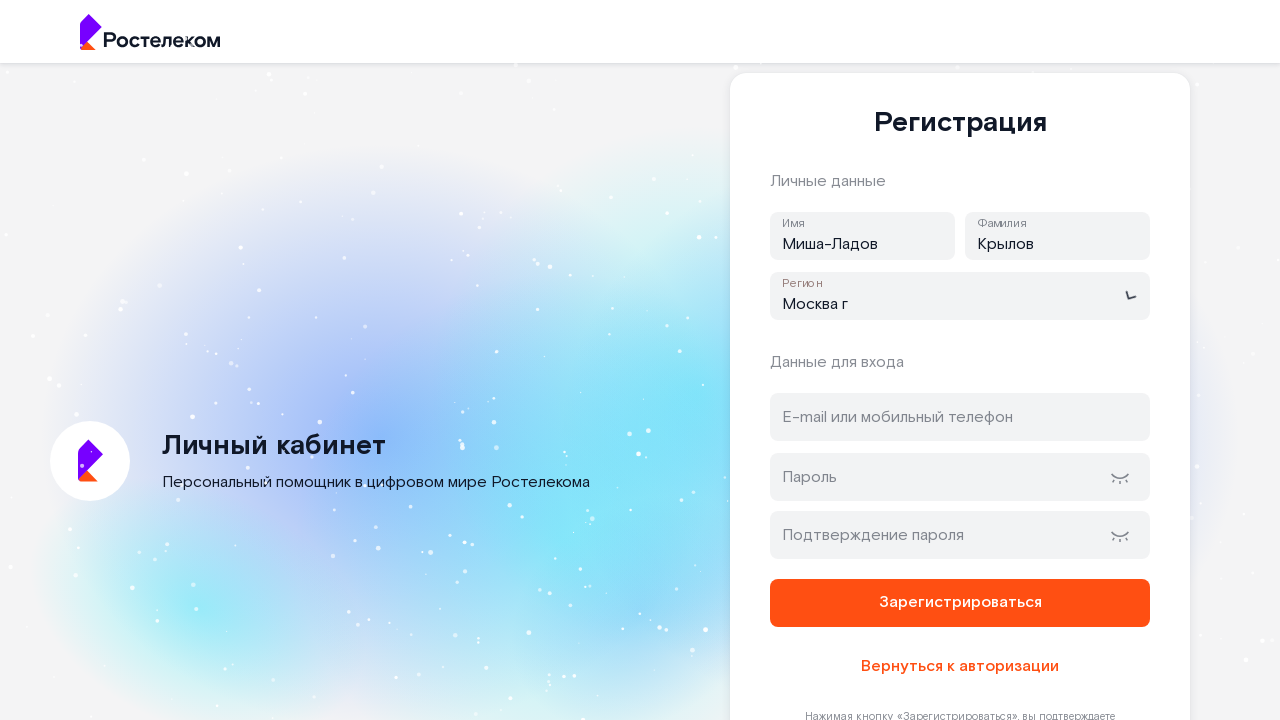

Filled email address field with 'test@mail.ru' (existing email) on #address
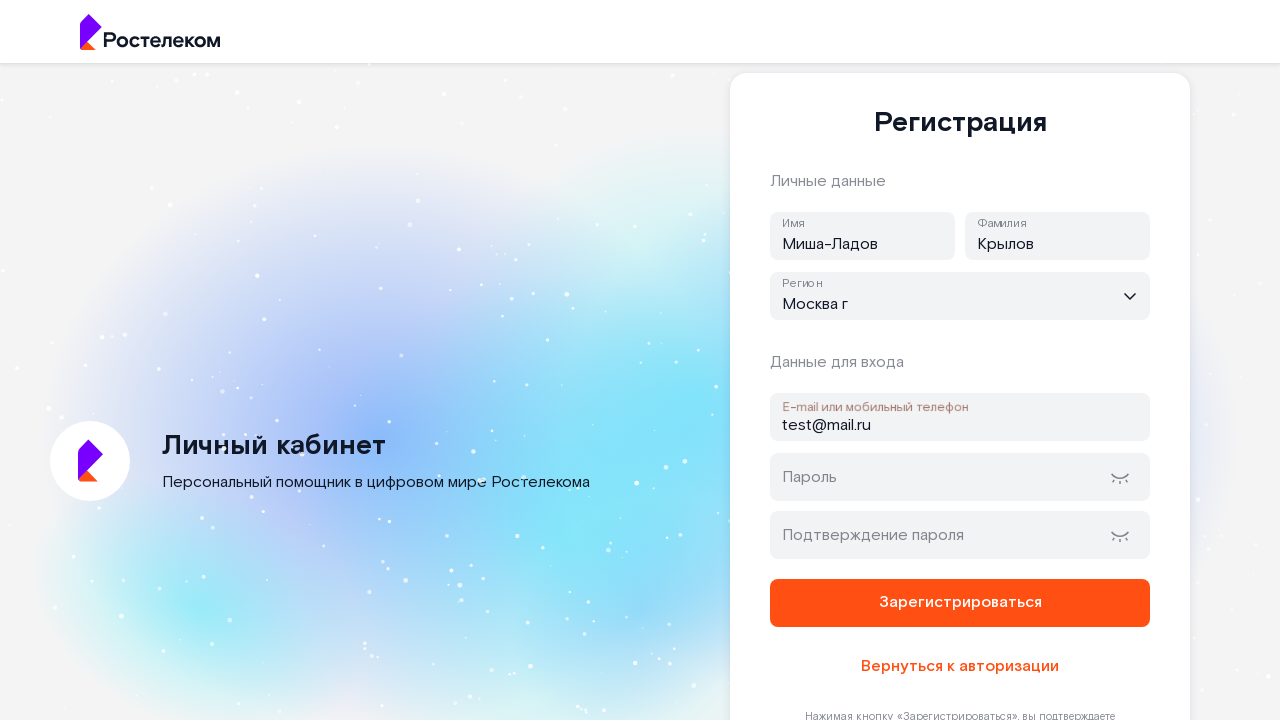

Filled password field on #password
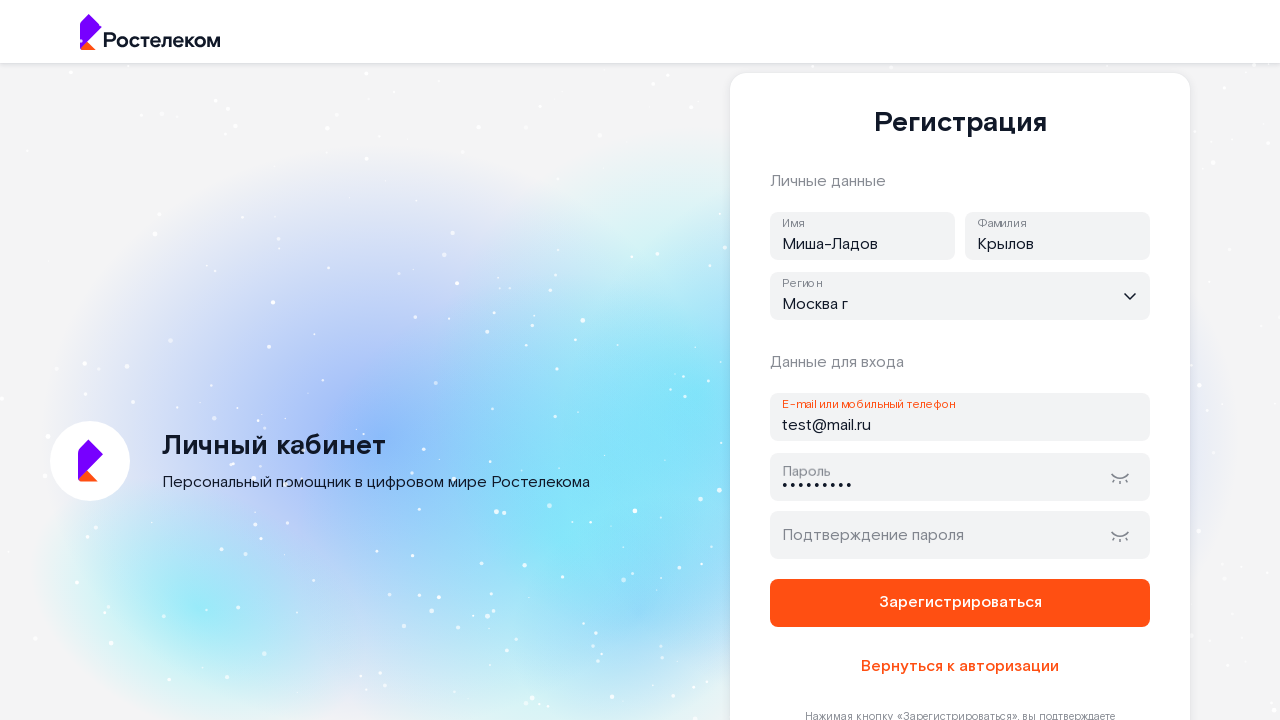

Filled password confirmation field on #password-confirm
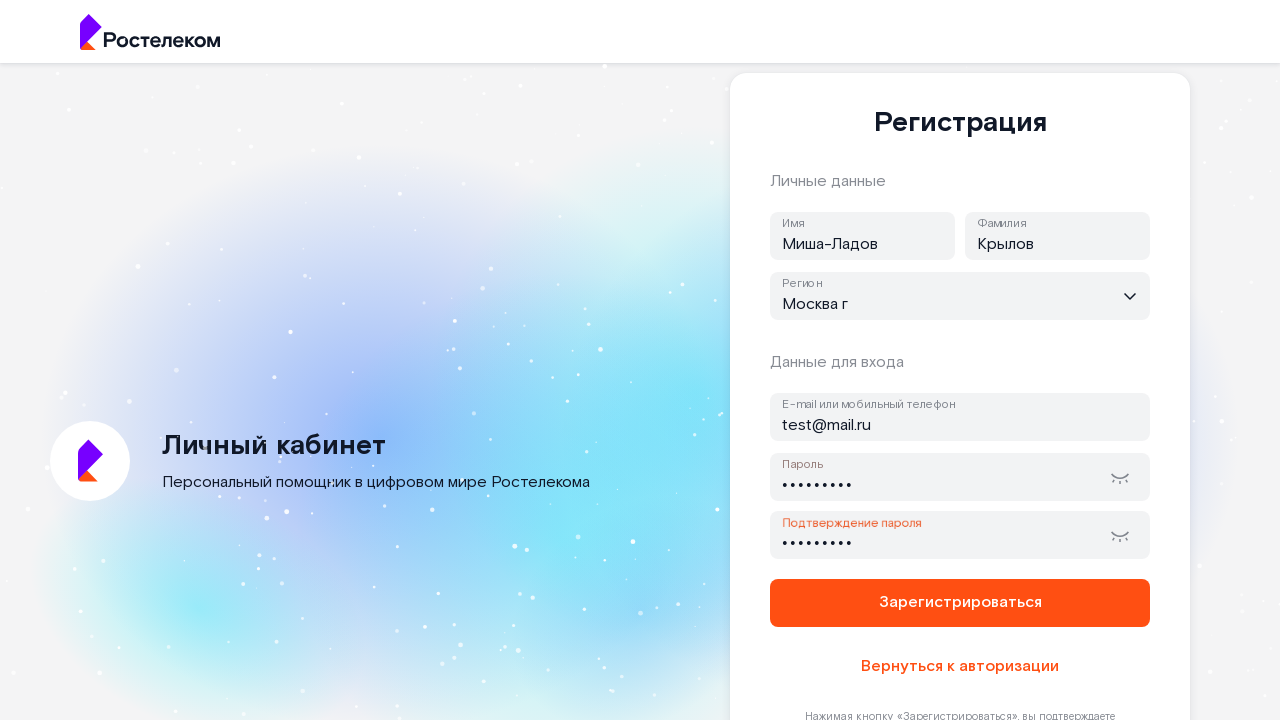

Clicked register button to submit registration form with hyphenated first name and existing email at (960, 603) on button[name='register']
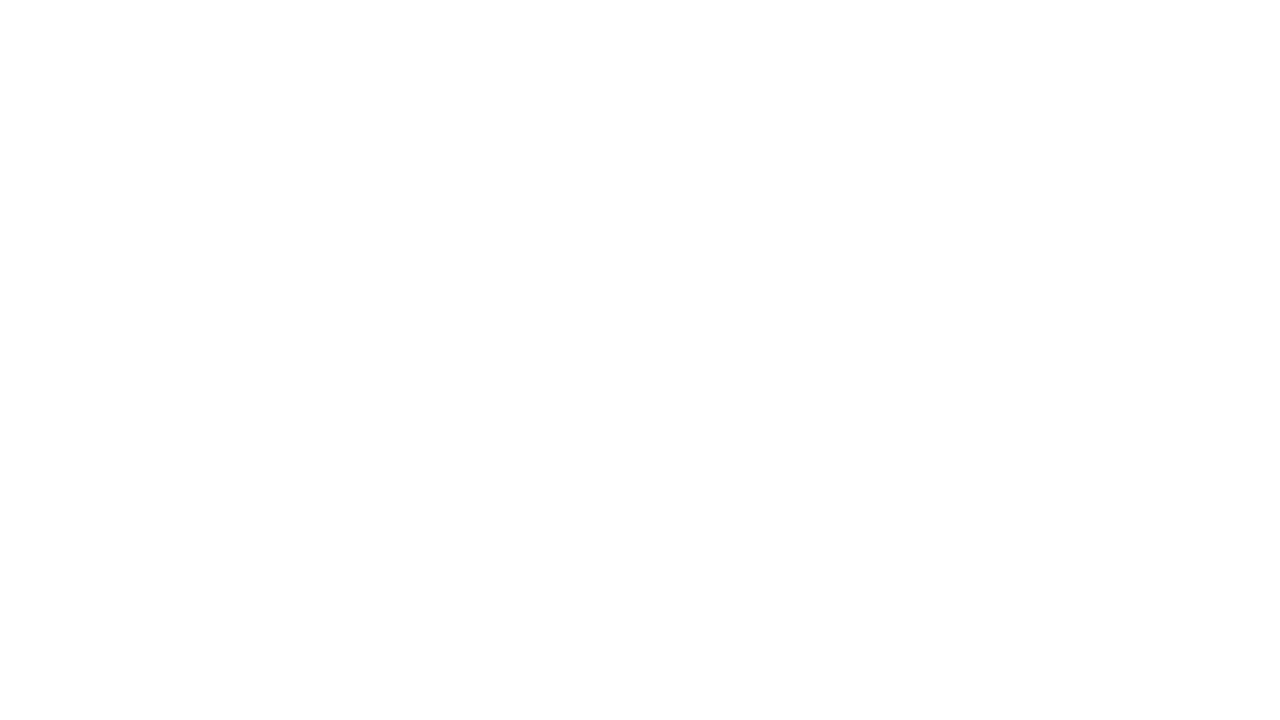

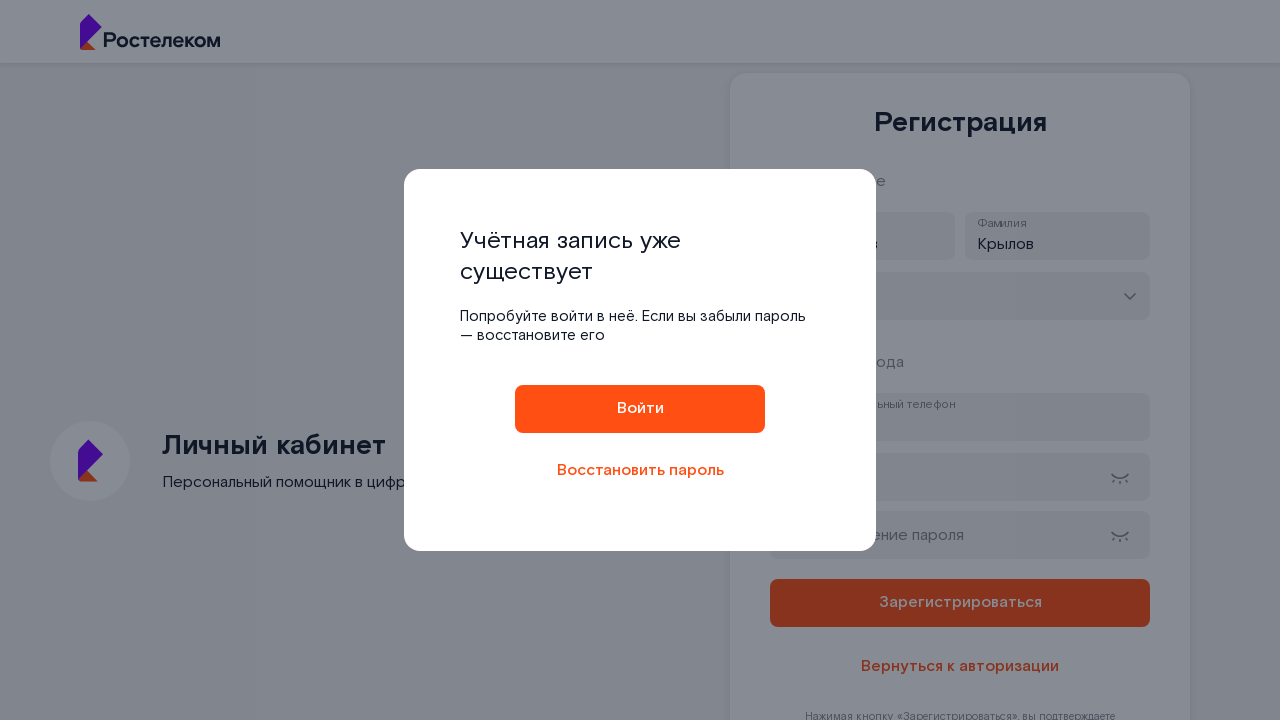